Demonstrates locating elements by tag name on a practice website, finding all links on the page, and clicking on the first link (Home link).

Starting URL: http://practice.cydeo.com

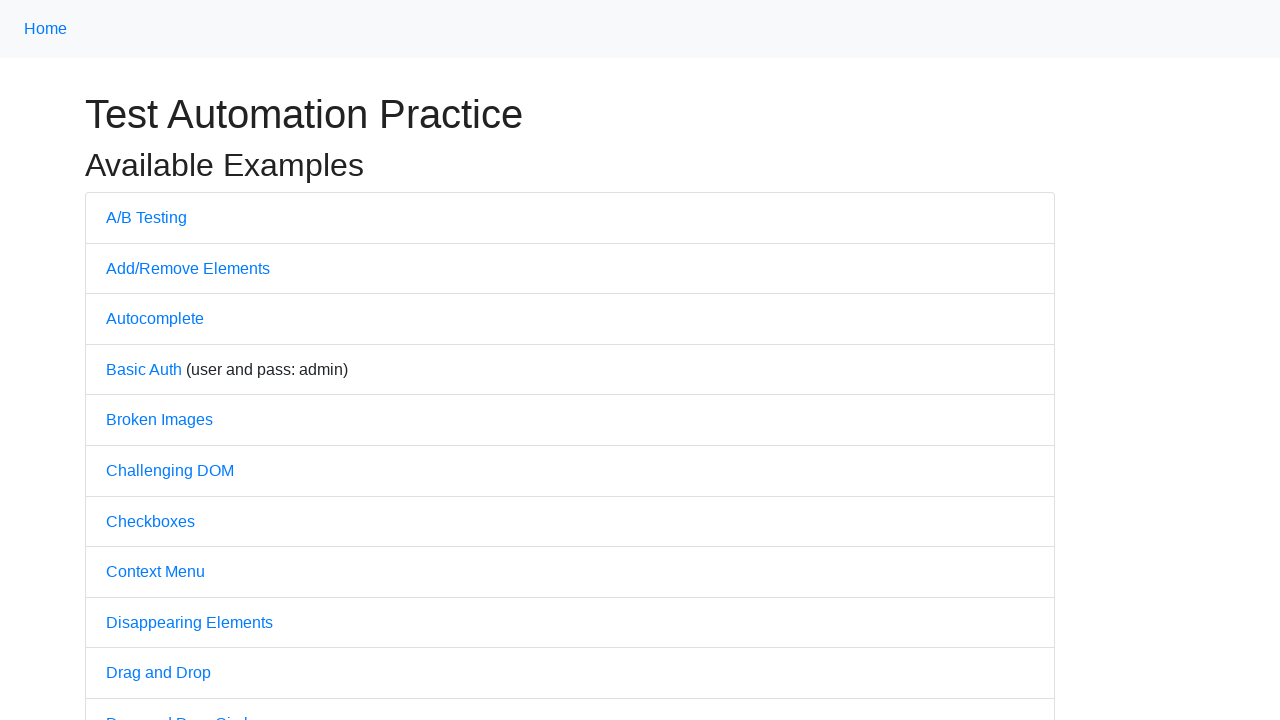

Located first link element by tag name 'a'
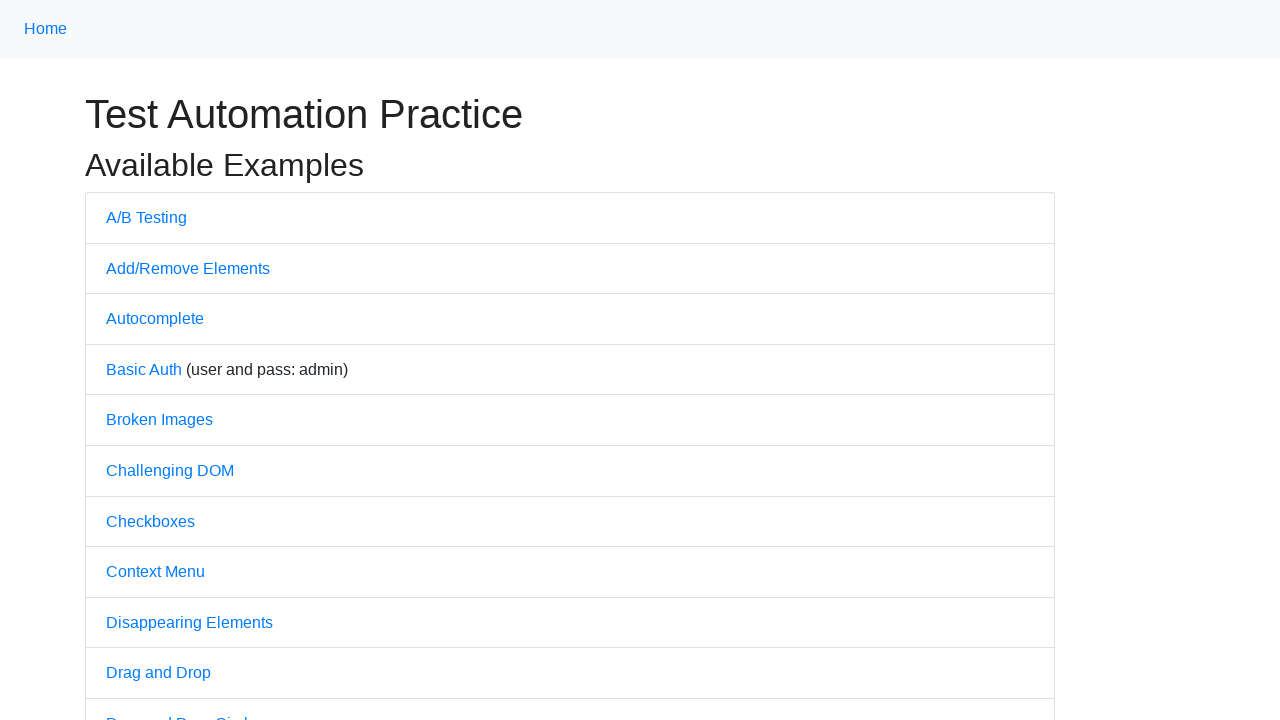

Waited for link elements to be available on the page
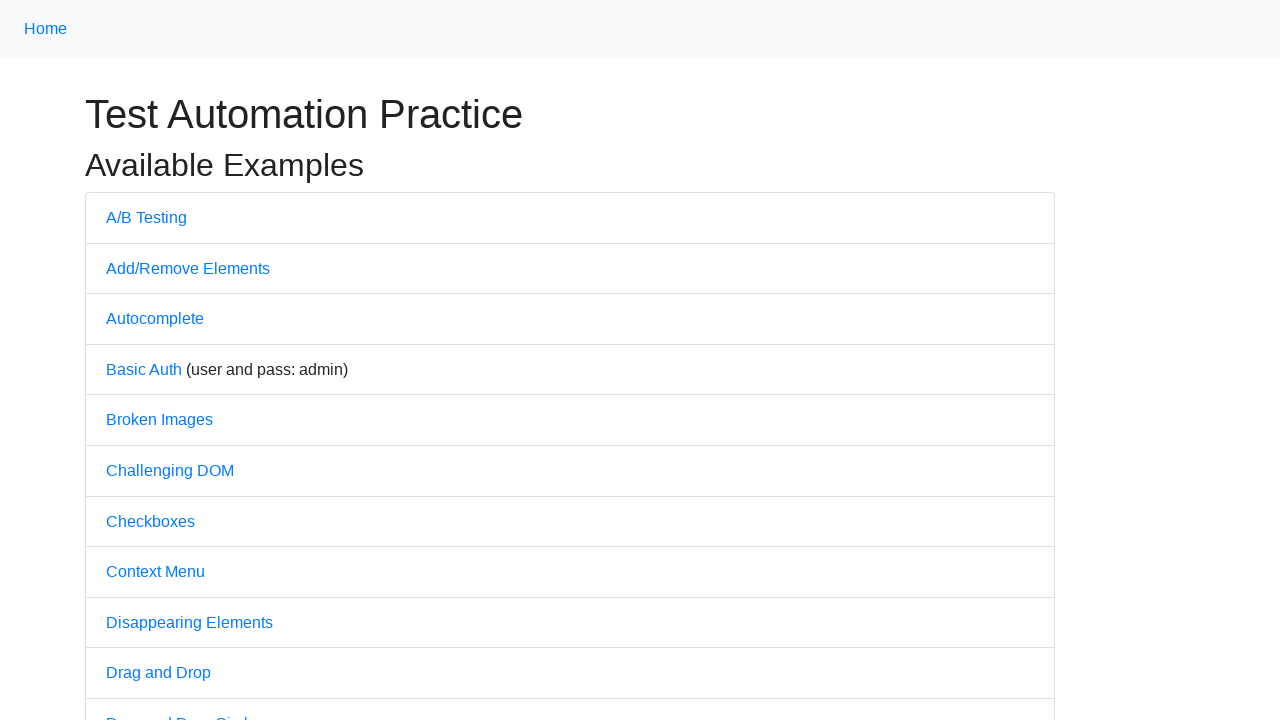

Retrieved all link elements on the page for verification
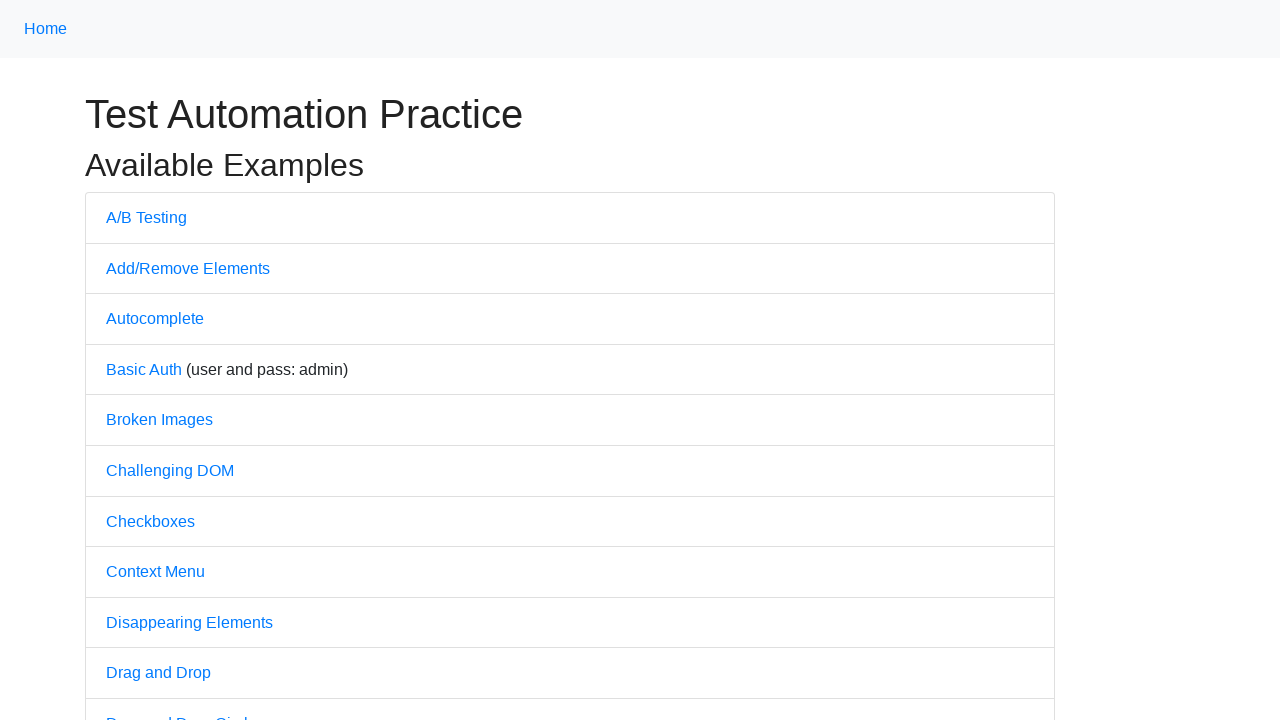

Clicked on the first link (Home link) at (46, 29) on a >> nth=0
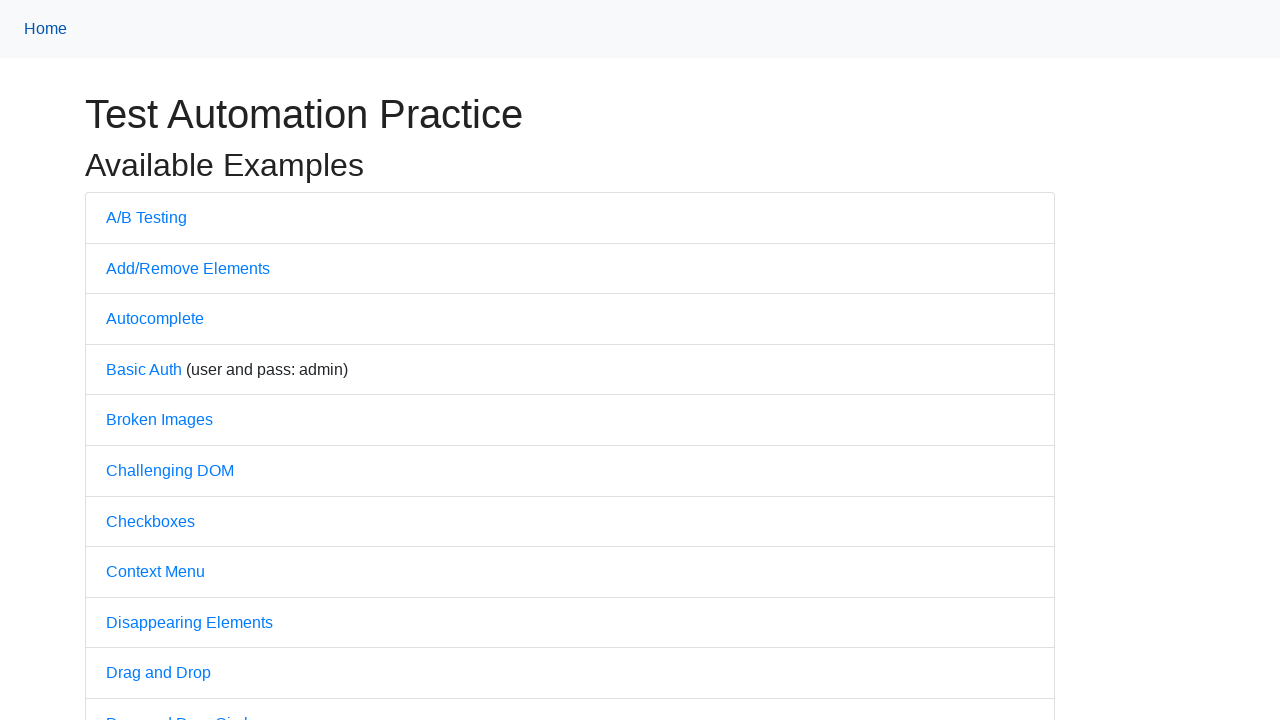

Navigation completed and DOM content loaded
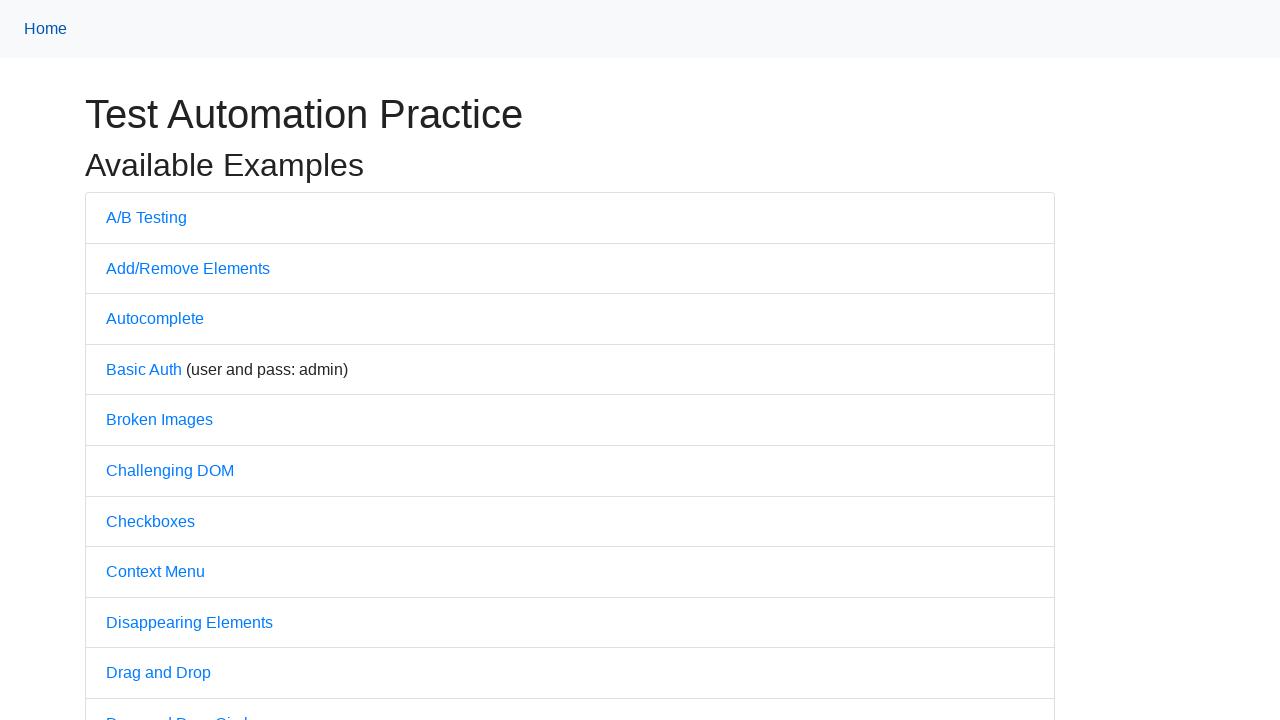

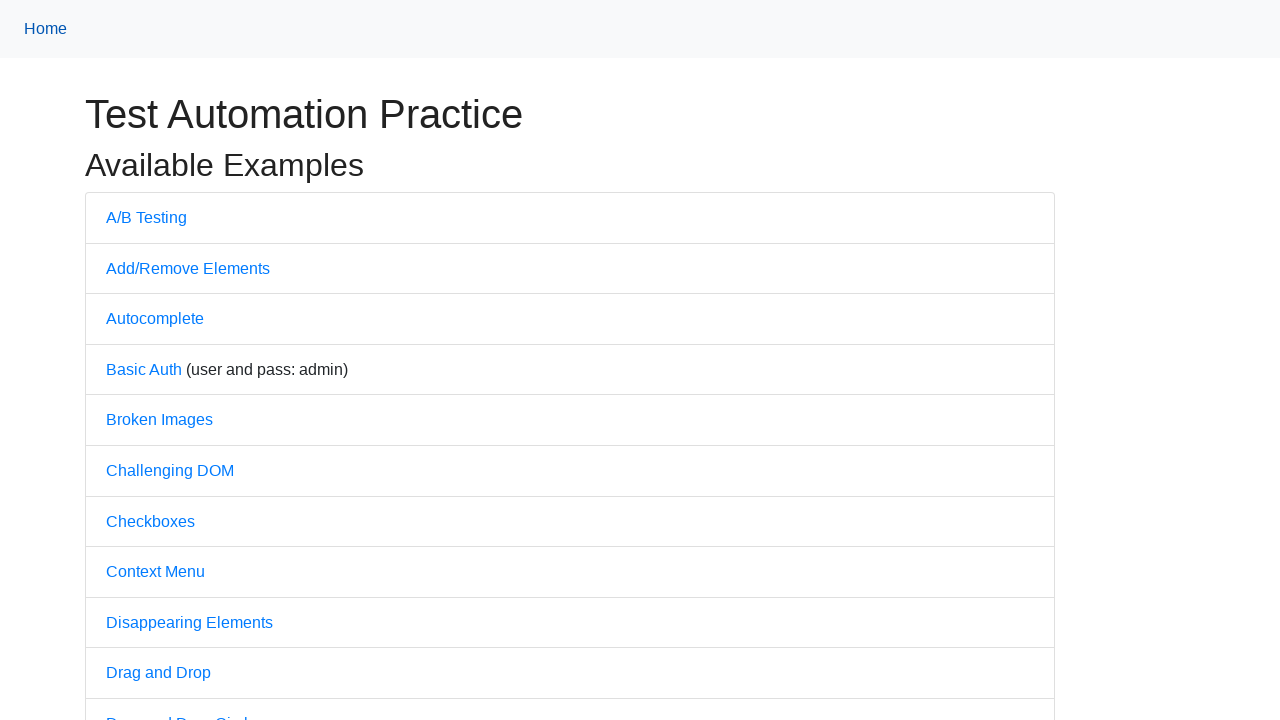